Tests dynamic controls by clicking Remove button, verifying "It's gone!" message appears, then clicking Add button and verifying "It's back!" message appears using implicit wait

Starting URL: https://the-internet.herokuapp.com/dynamic_controls

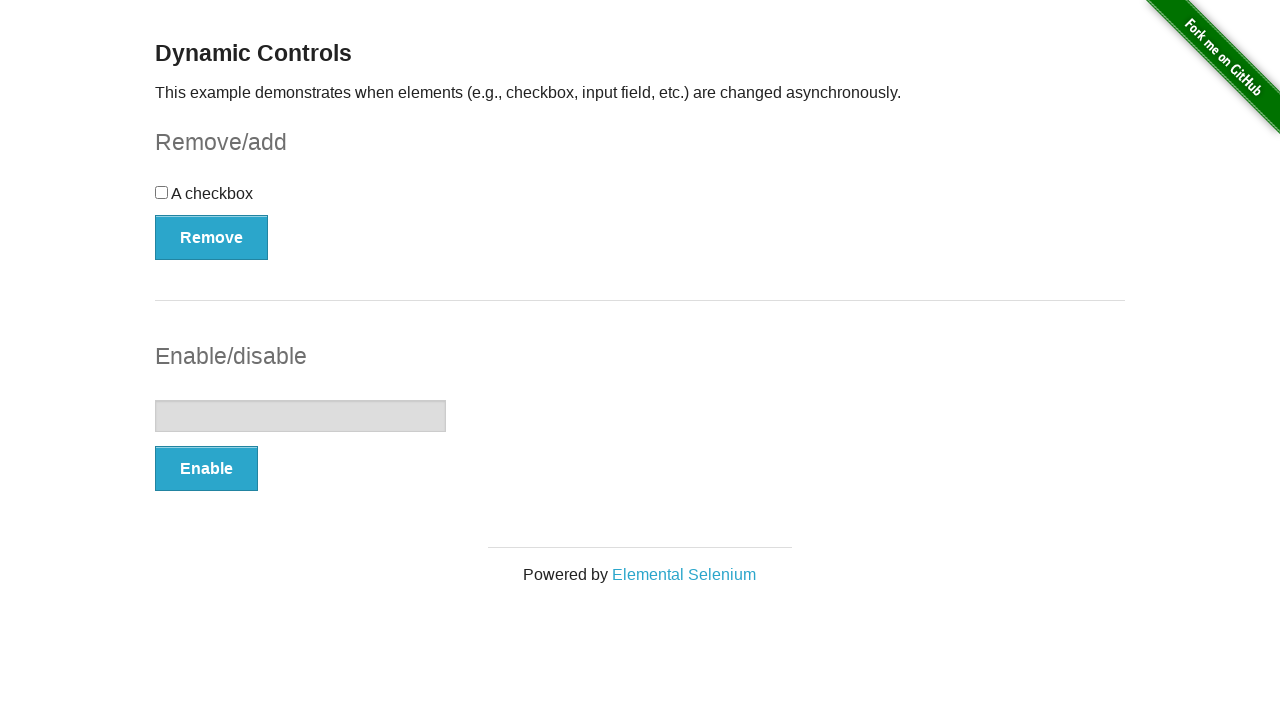

Navigated to Dynamic Controls page
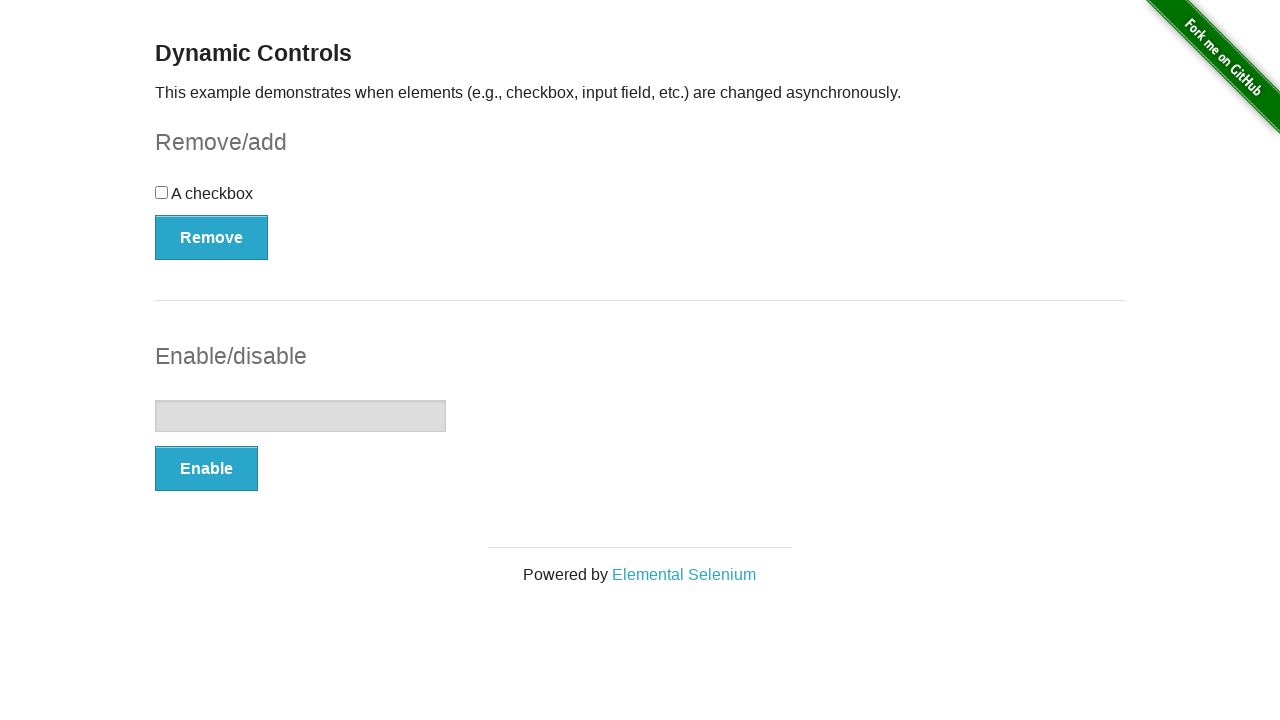

Clicked Remove button at (212, 237) on xpath=//button[text()='Remove']
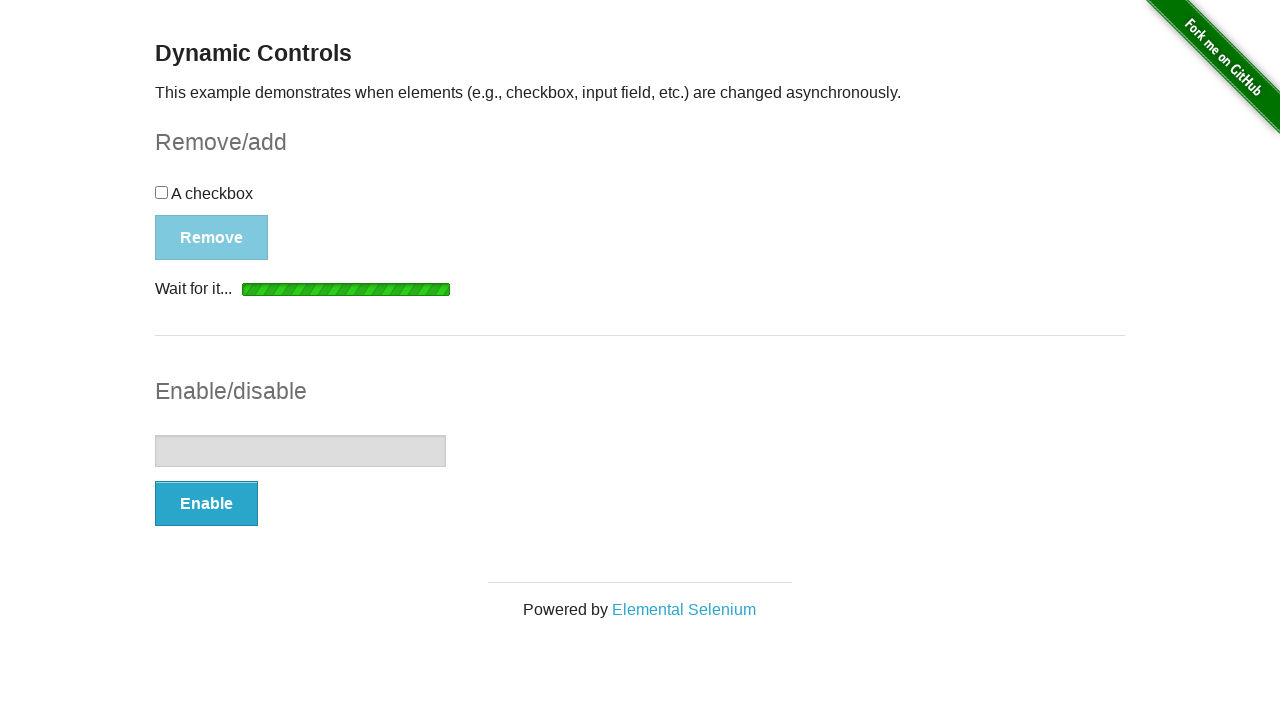

Waited for and found 'It's gone!' message
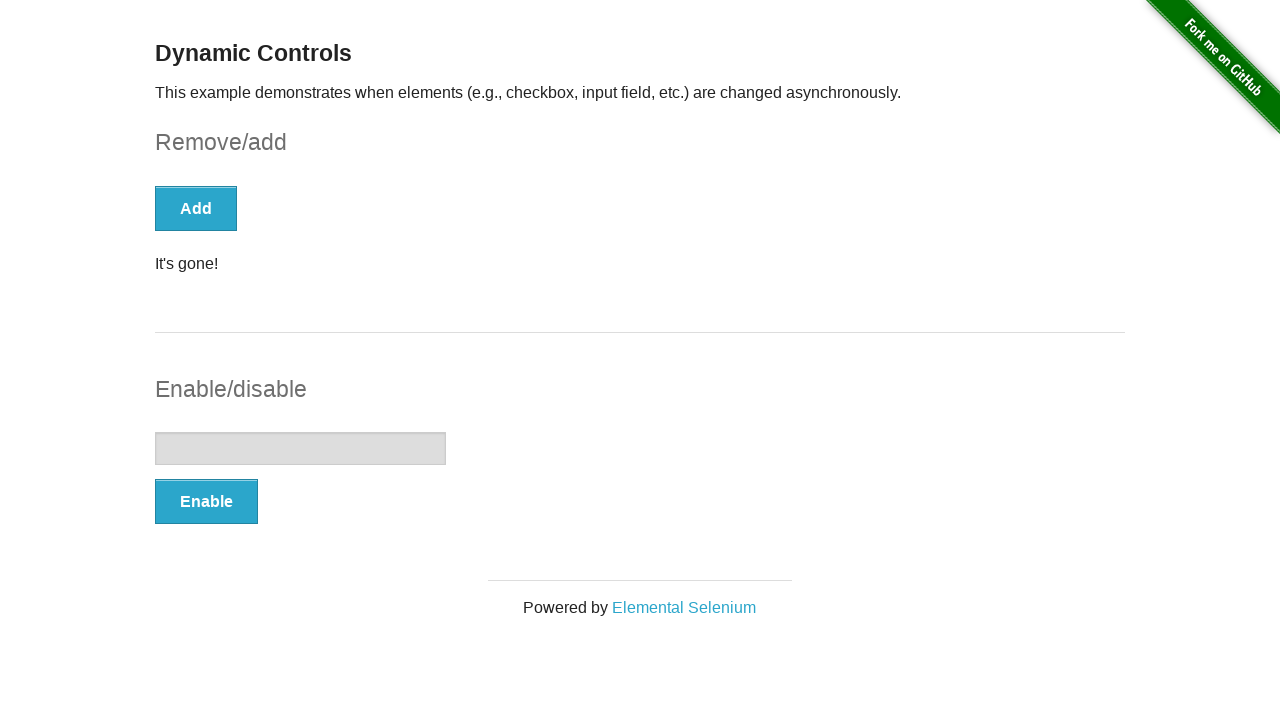

Verified 'It's gone!' message is visible
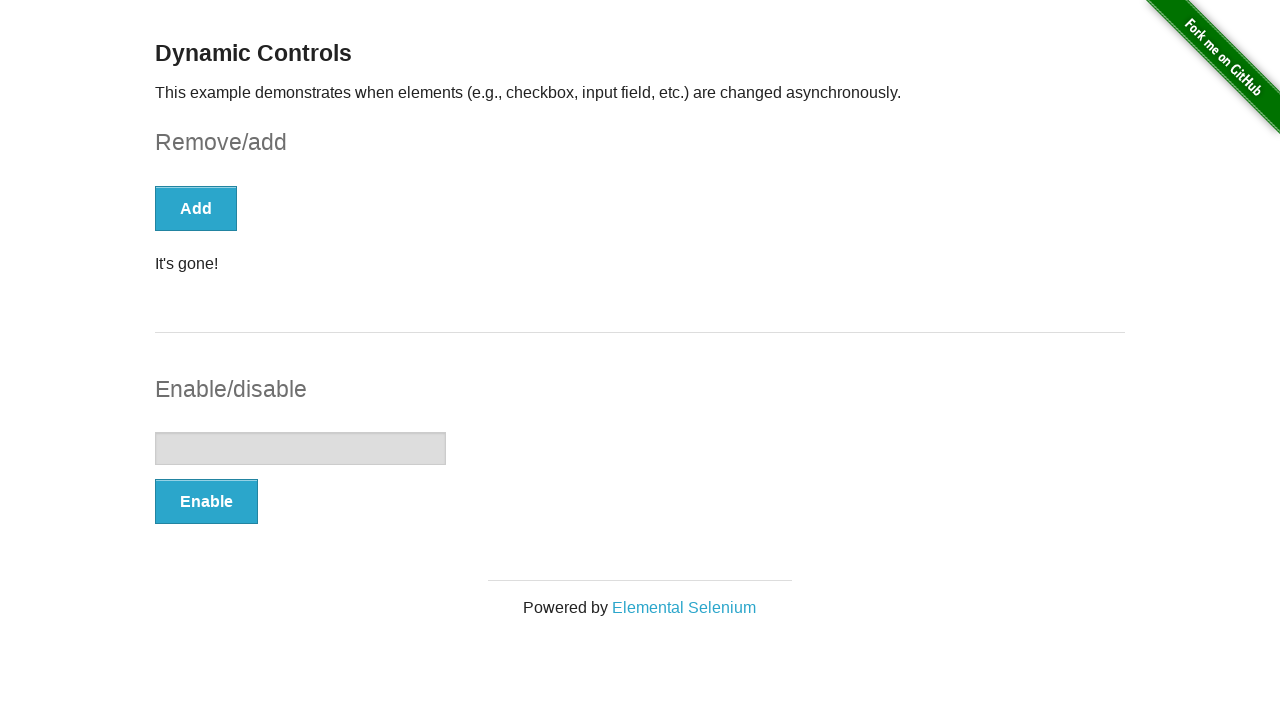

Clicked Add button at (196, 208) on xpath=//*[text()='Add']
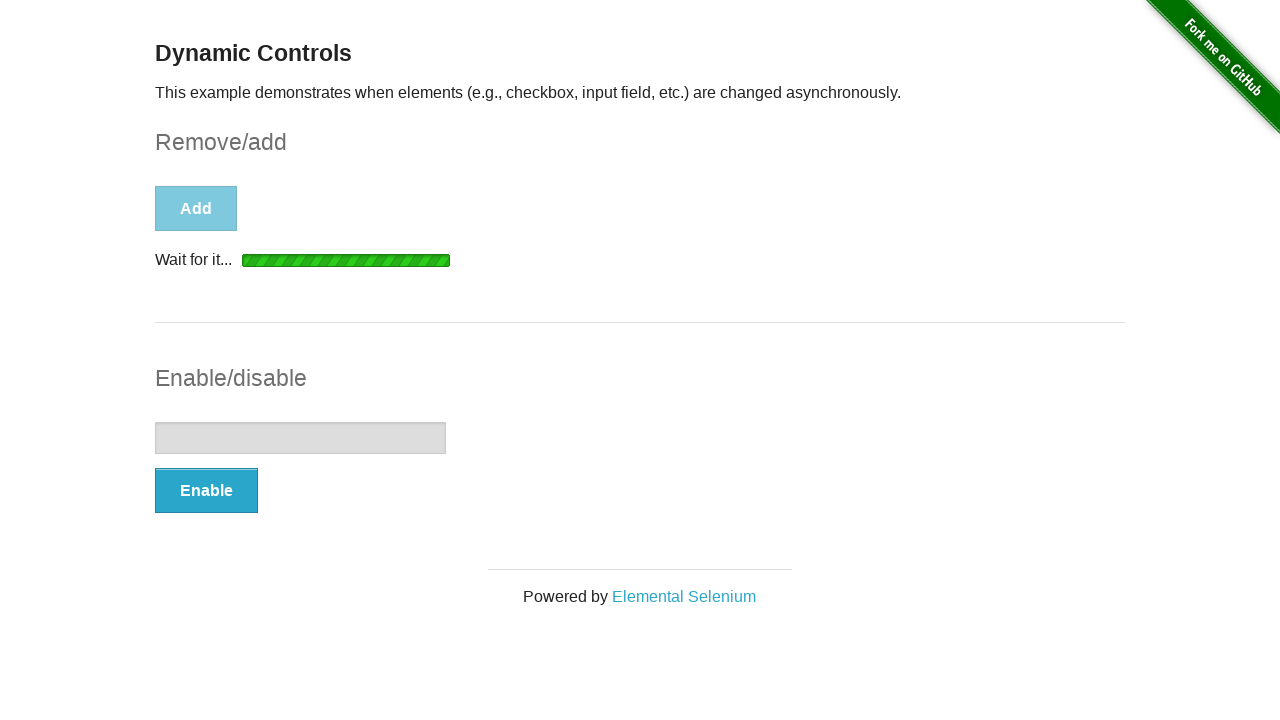

Waited for and found 'It's back!' message
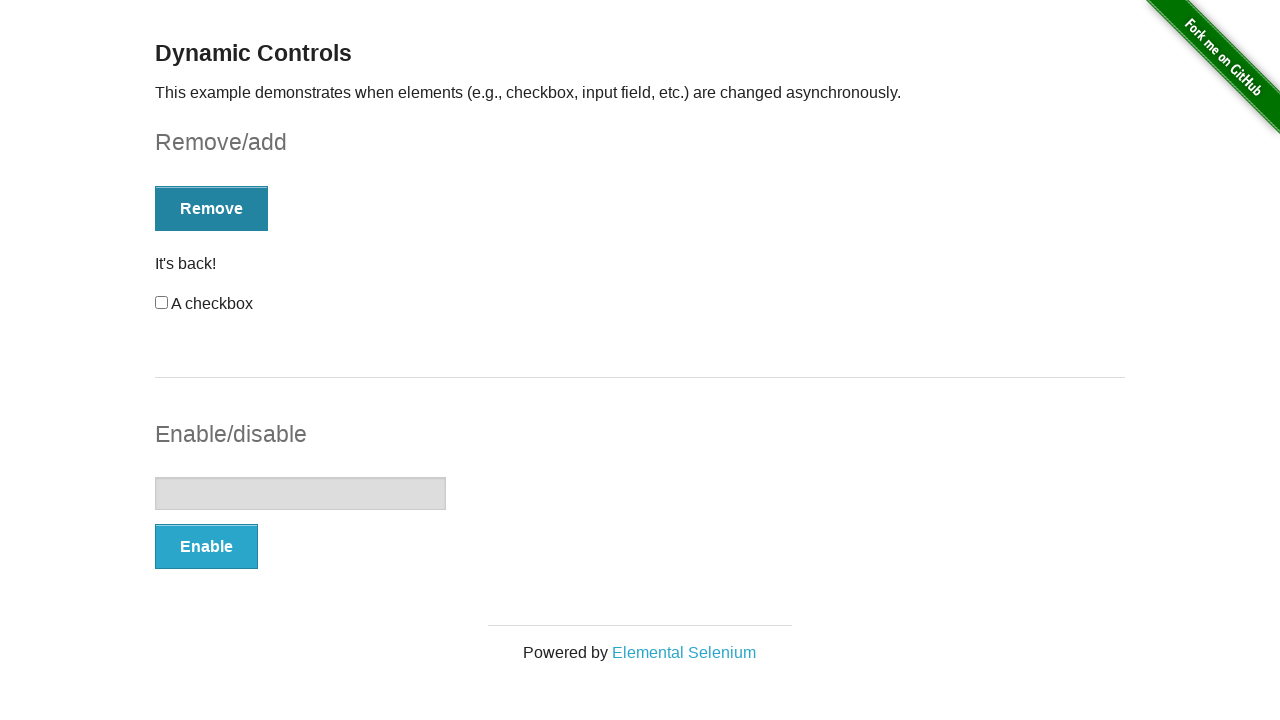

Verified 'It's back!' message is visible
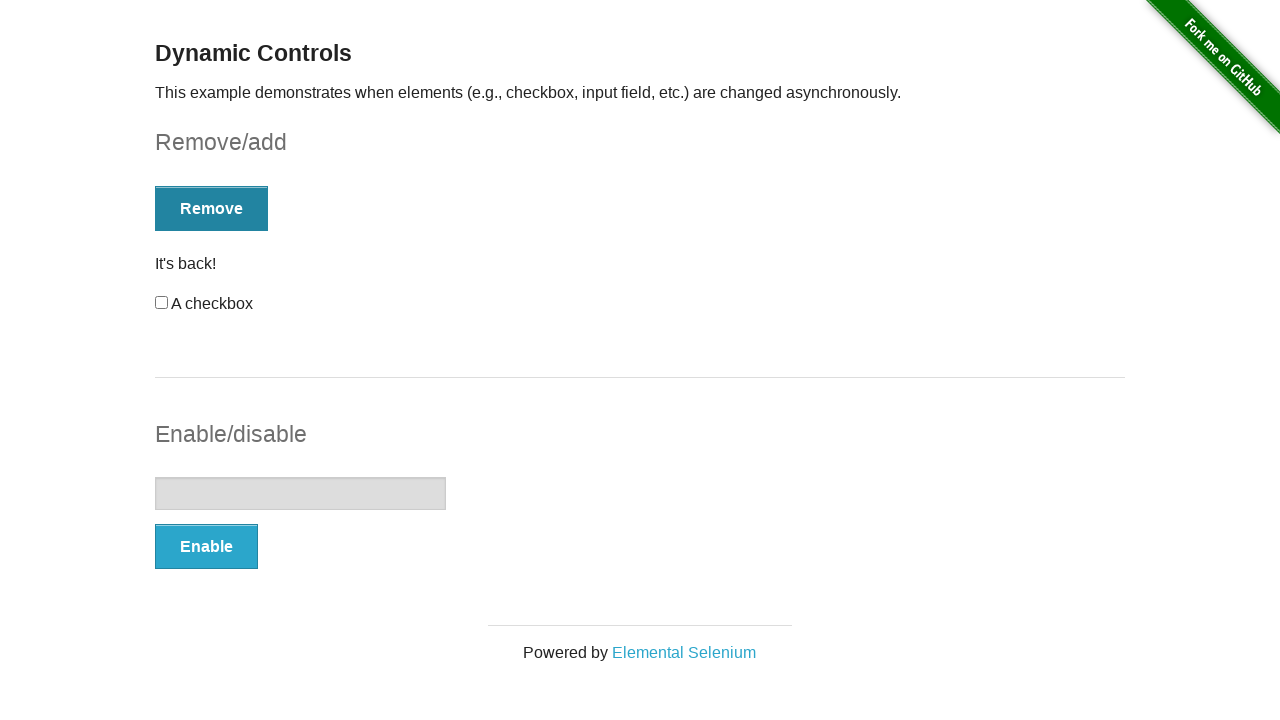

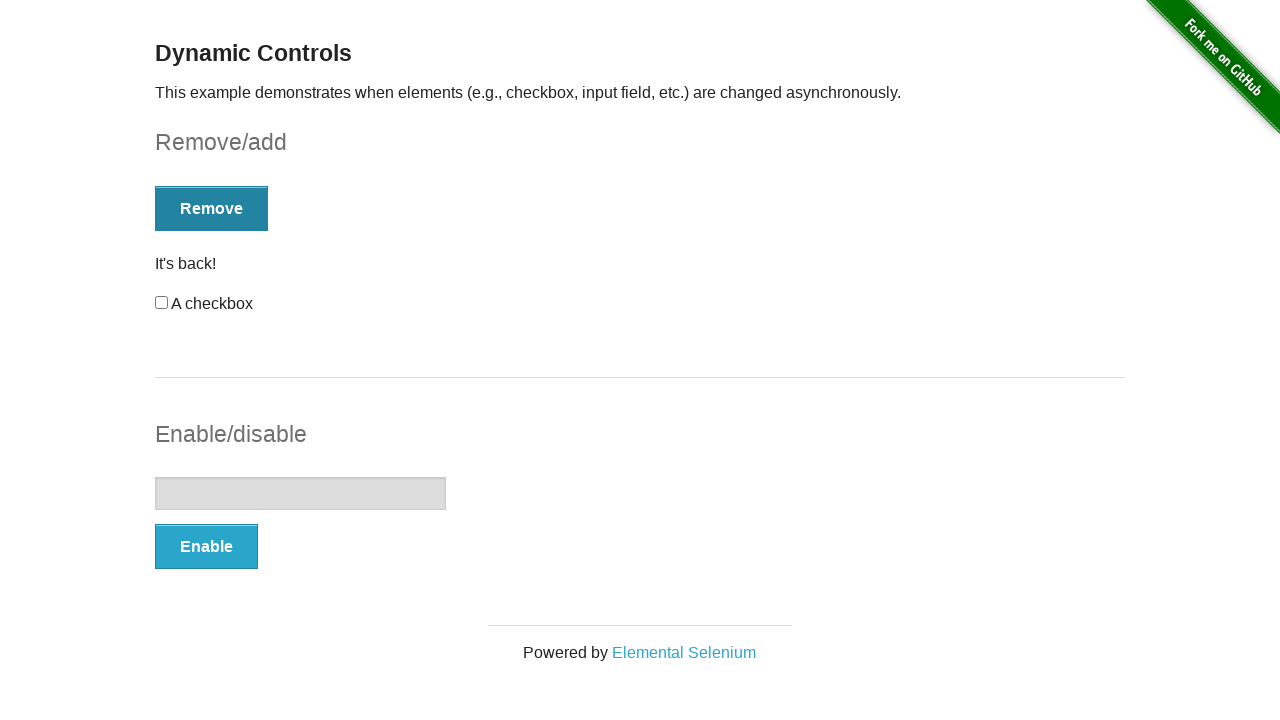